Tests a web form by filling text input, password, textarea fields, selecting a radio button, and submitting the form

Starting URL: https://bonigarcia.dev/selenium-webdriver-java/web-form.html

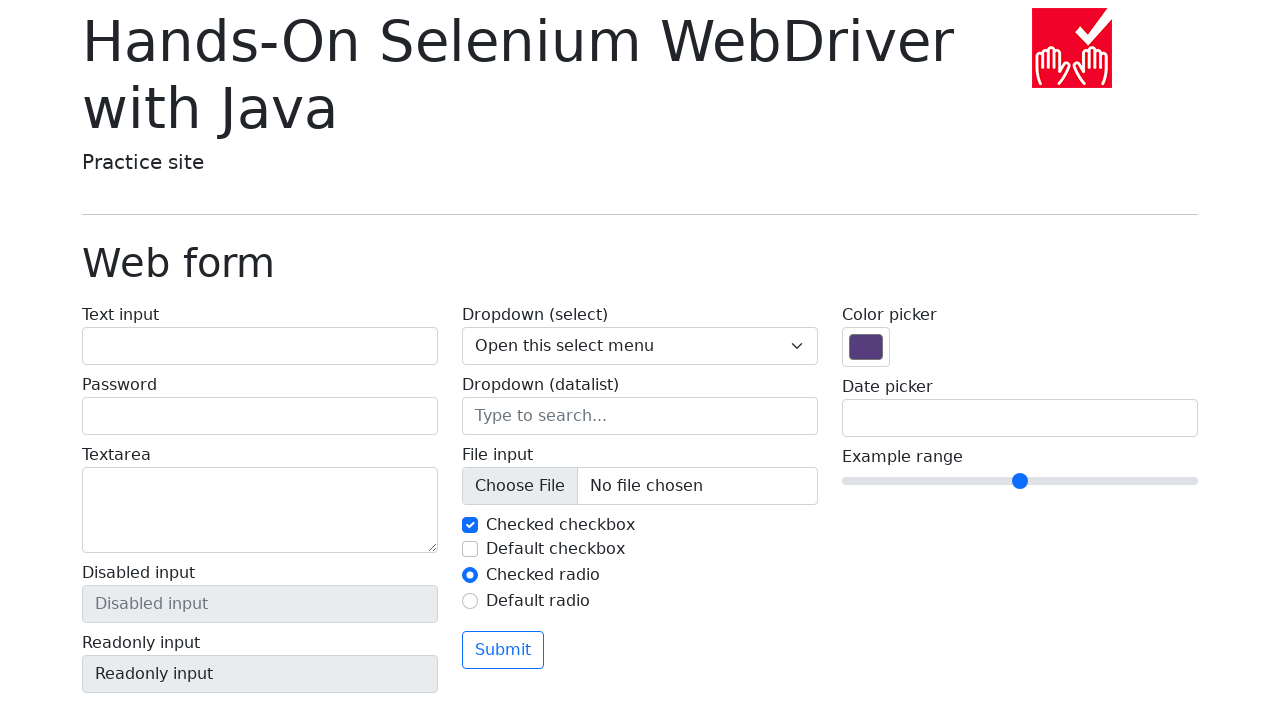

Navigated to web form page
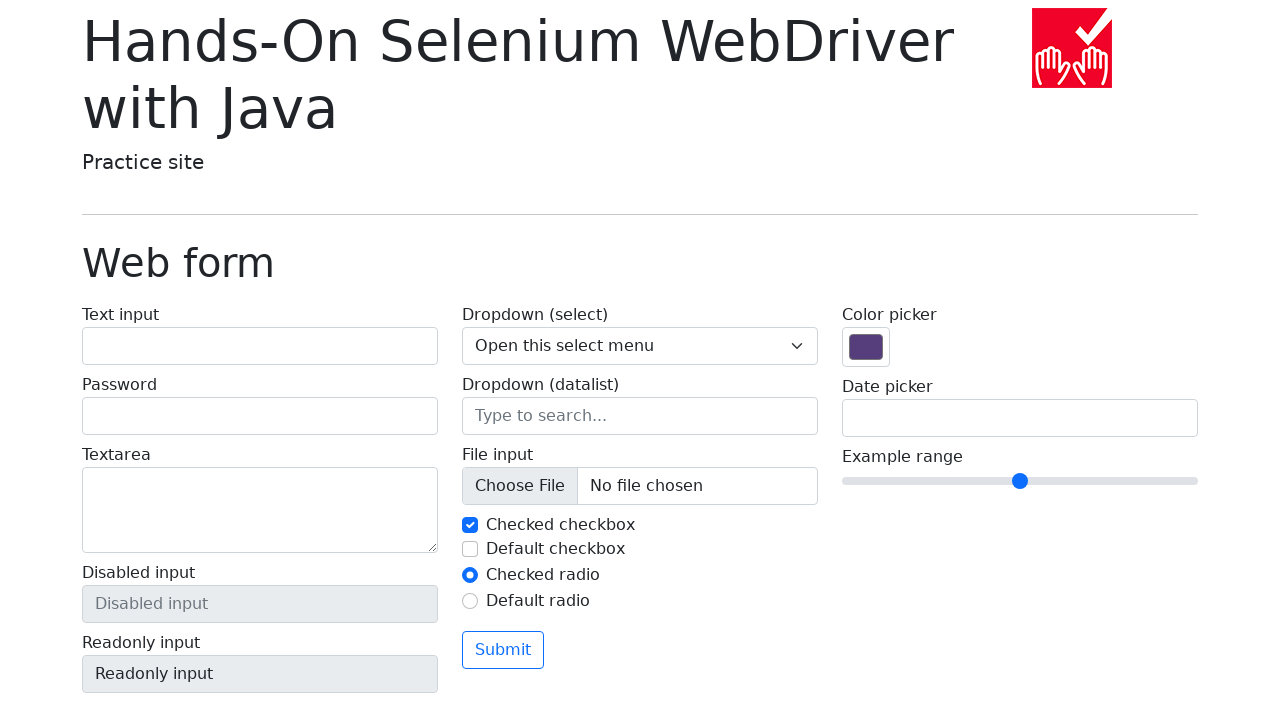

Filled text input field with 'Denis N' on #my-text-id
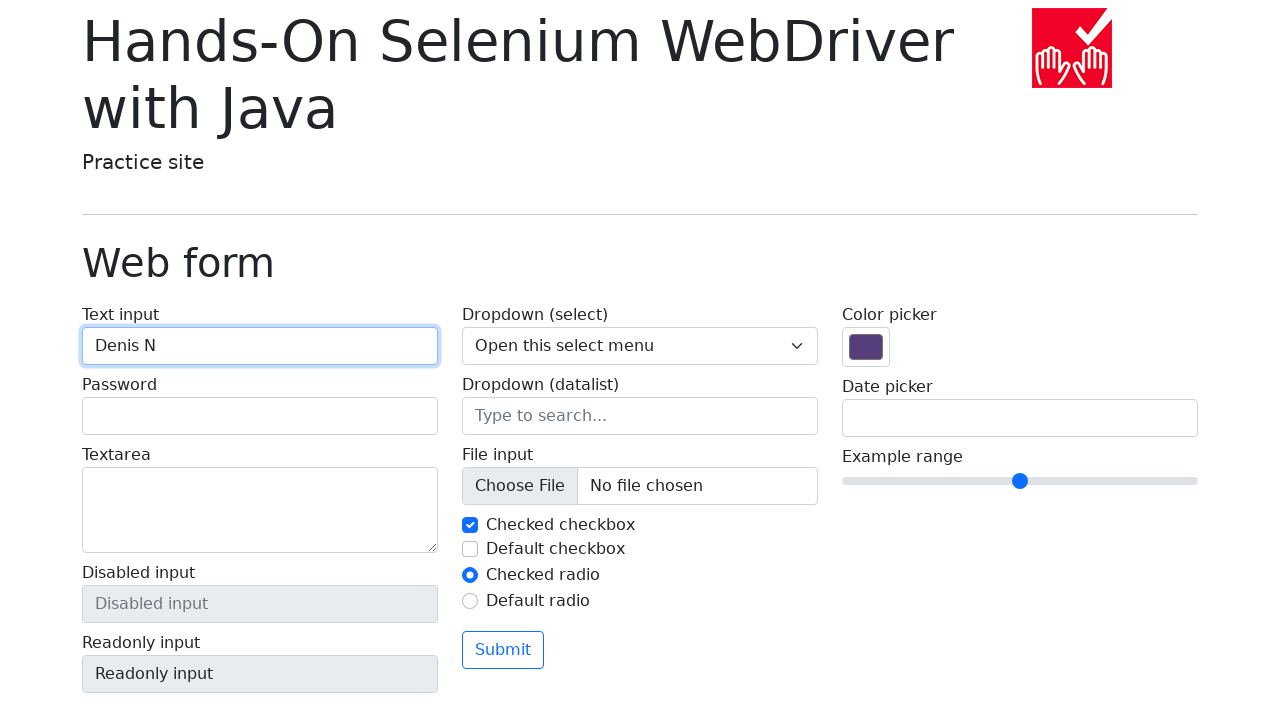

Filled password field with '123456' on input[name='my-password']
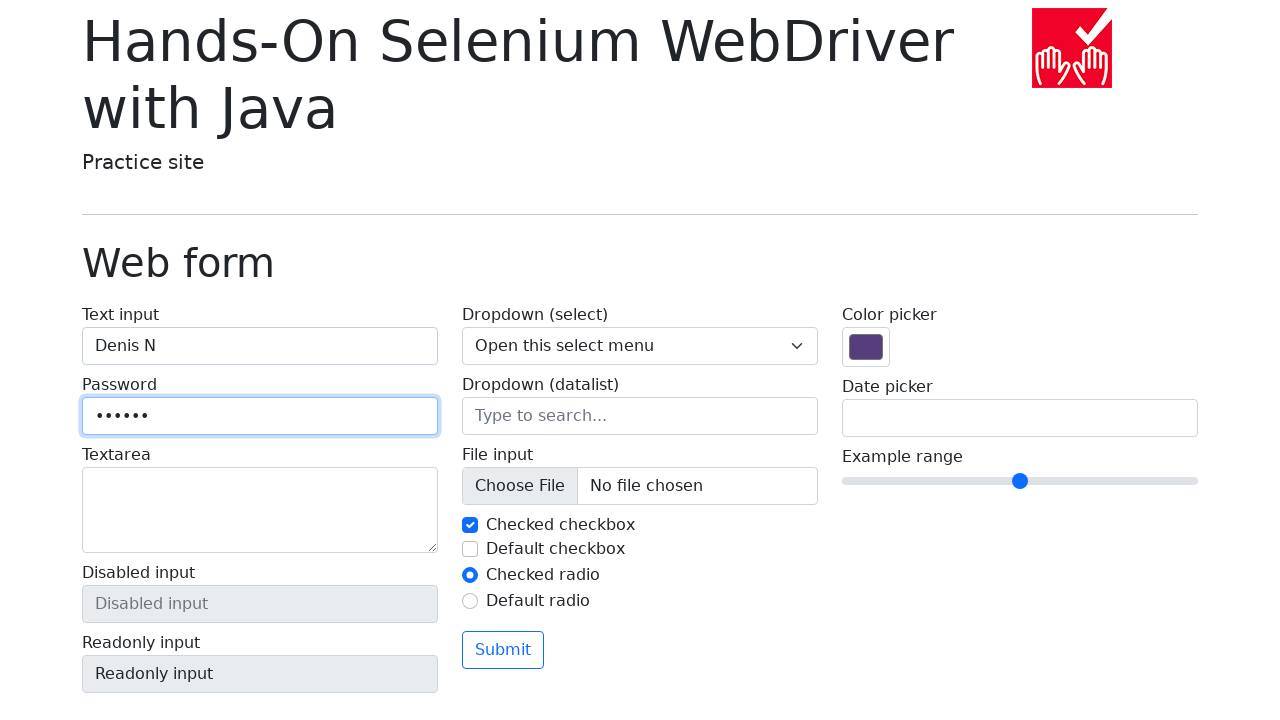

Filled textarea with 'This is a text' on textarea[name='my-textarea']
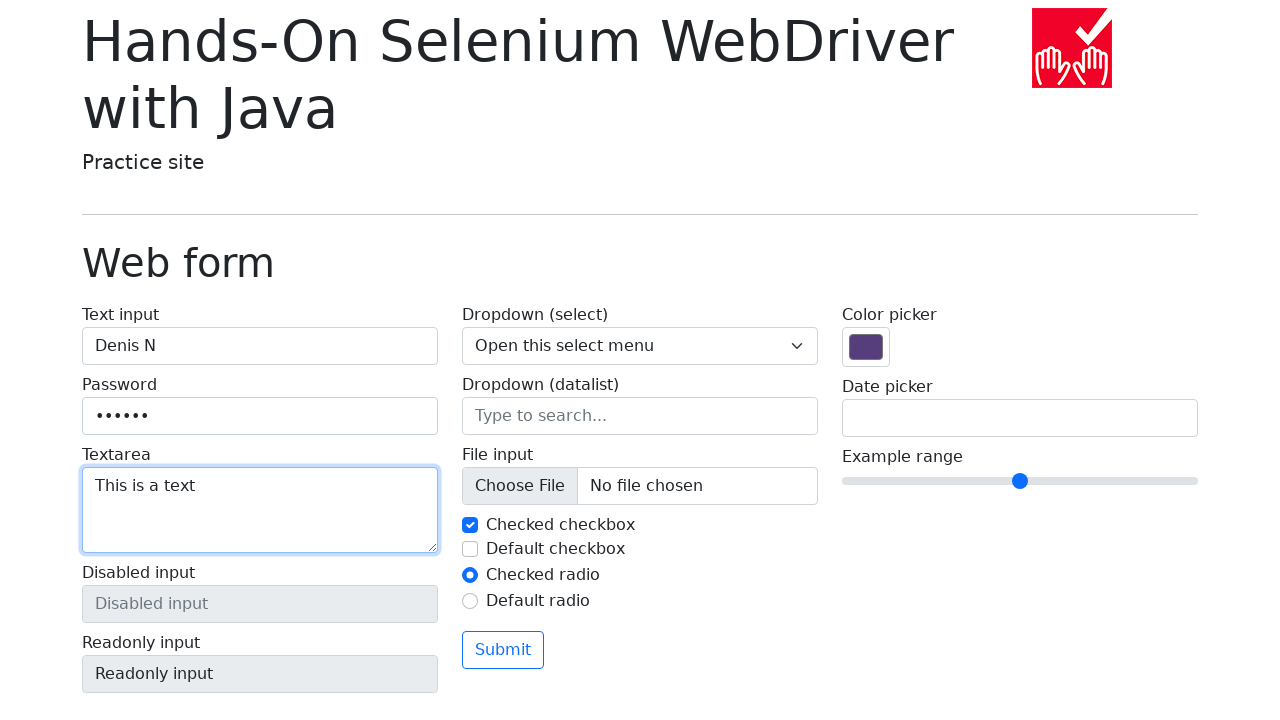

Selected second radio button at (470, 601) on #my-radio-2
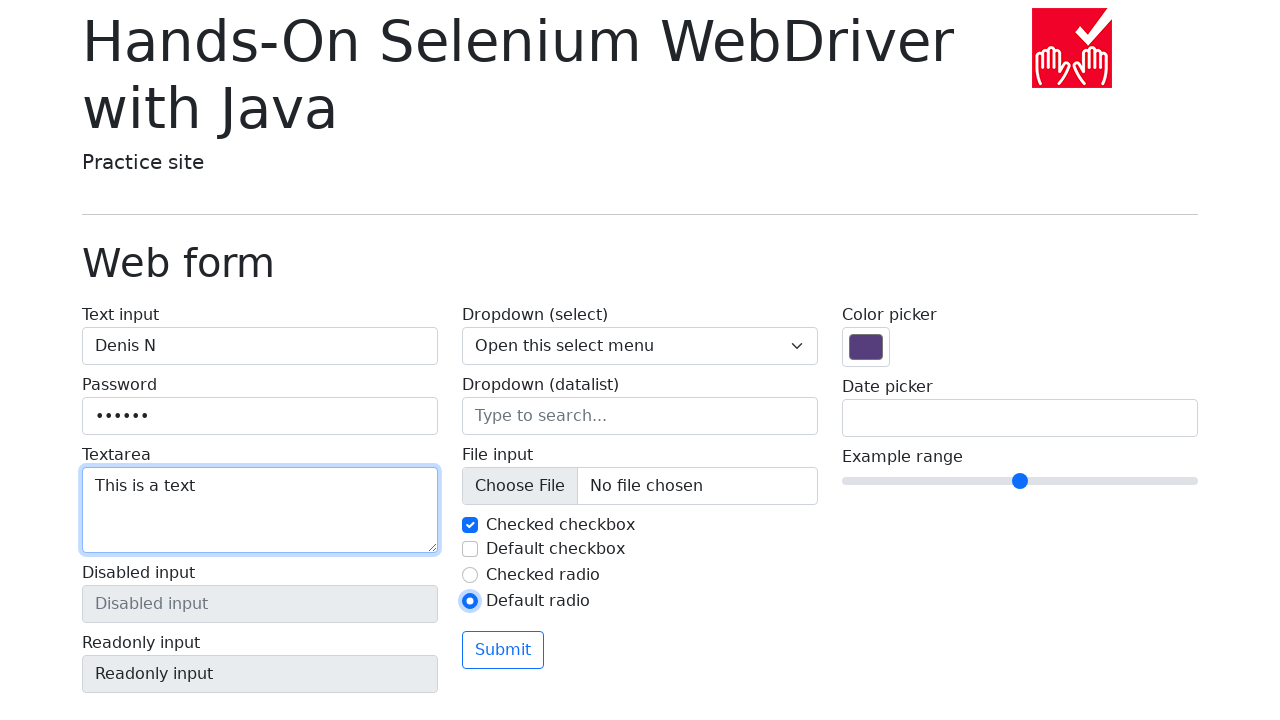

Clicked submit button at (503, 650) on .btn.btn-outline-primary.mt-3
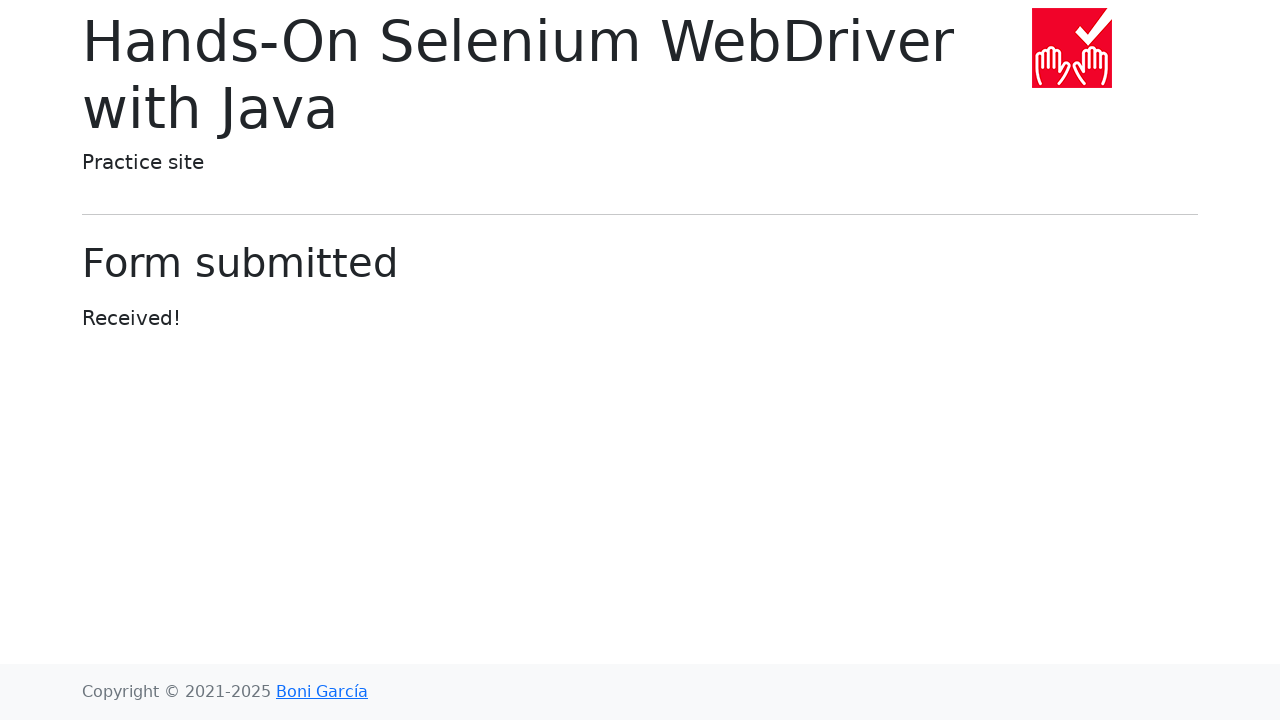

Form submitted successfully and page redirected to submission confirmation
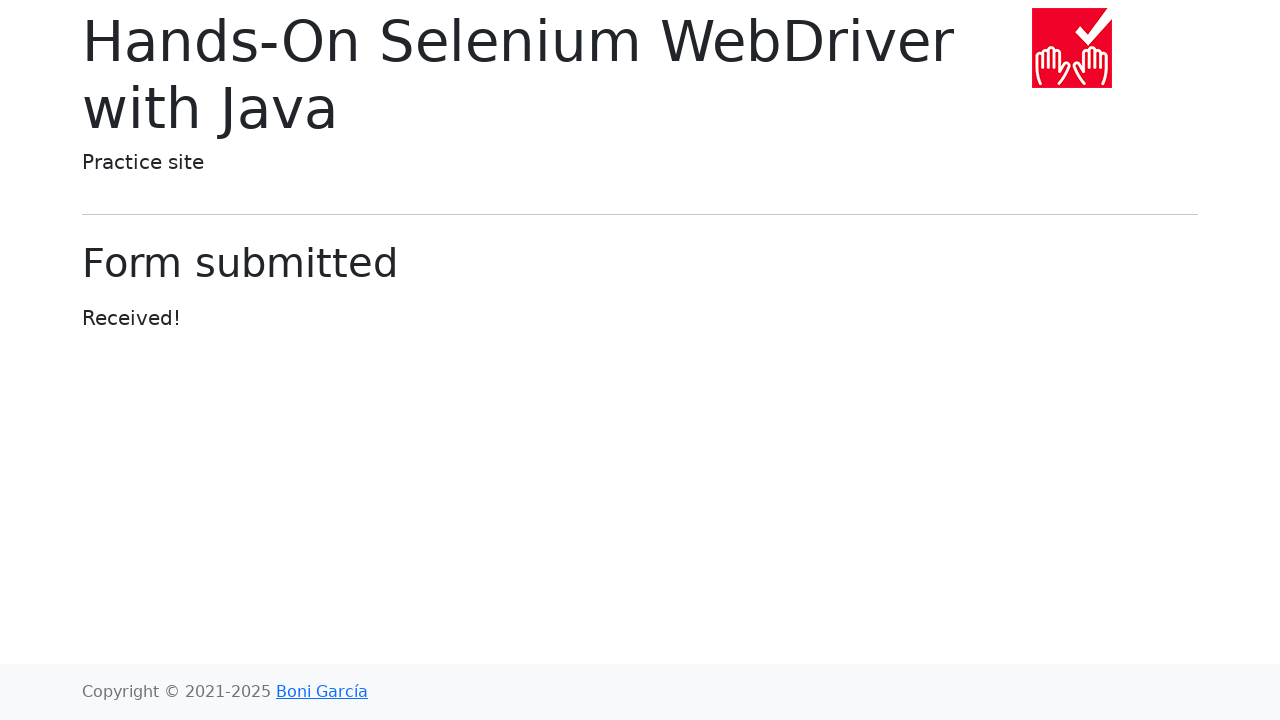

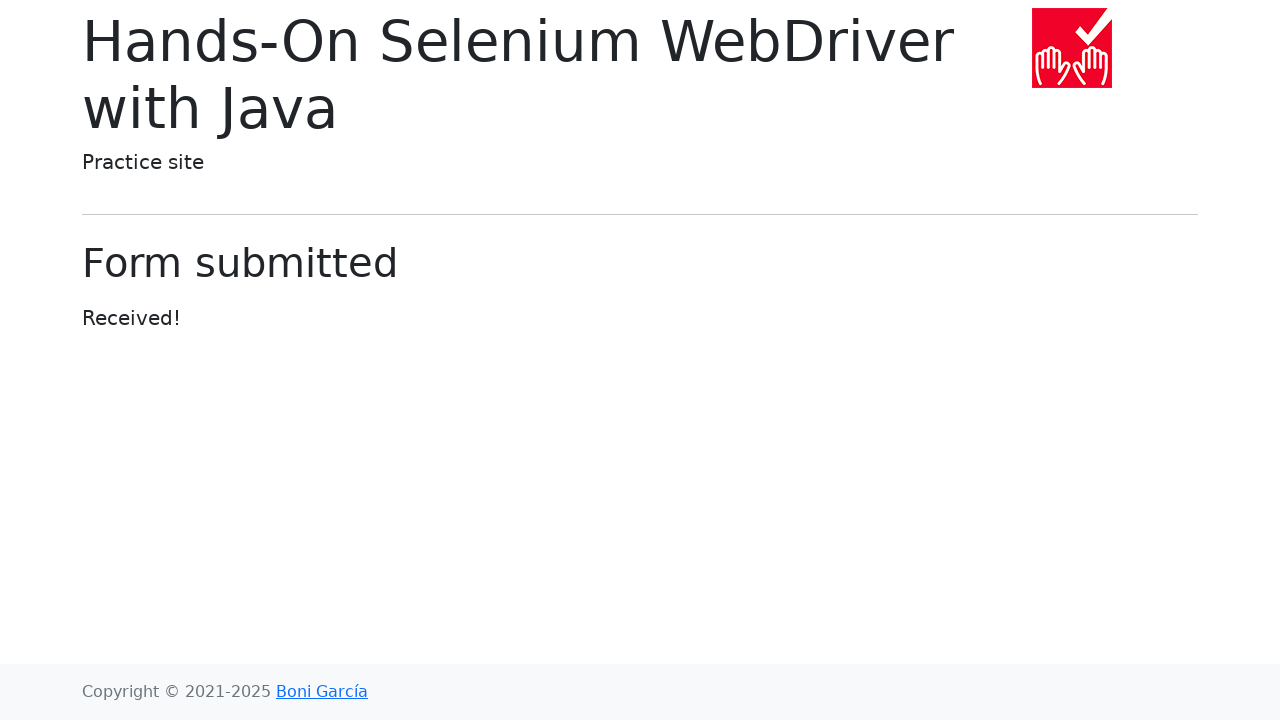